Tests a simple form by filling in first name, last name, city, and country fields using different locator strategies, then submits the form by clicking the button.

Starting URL: http://suninjuly.github.io/simple_form_find_task.html

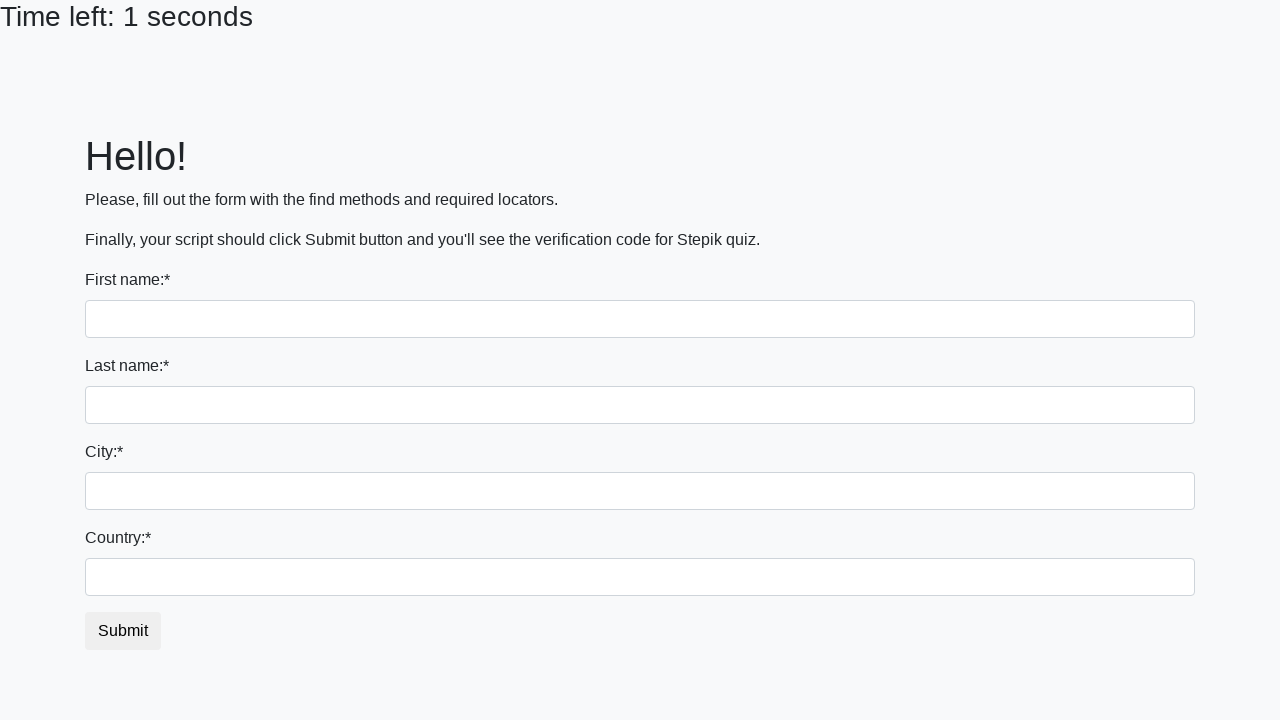

Filled first name field with 'Ivan' using tag name selector on input
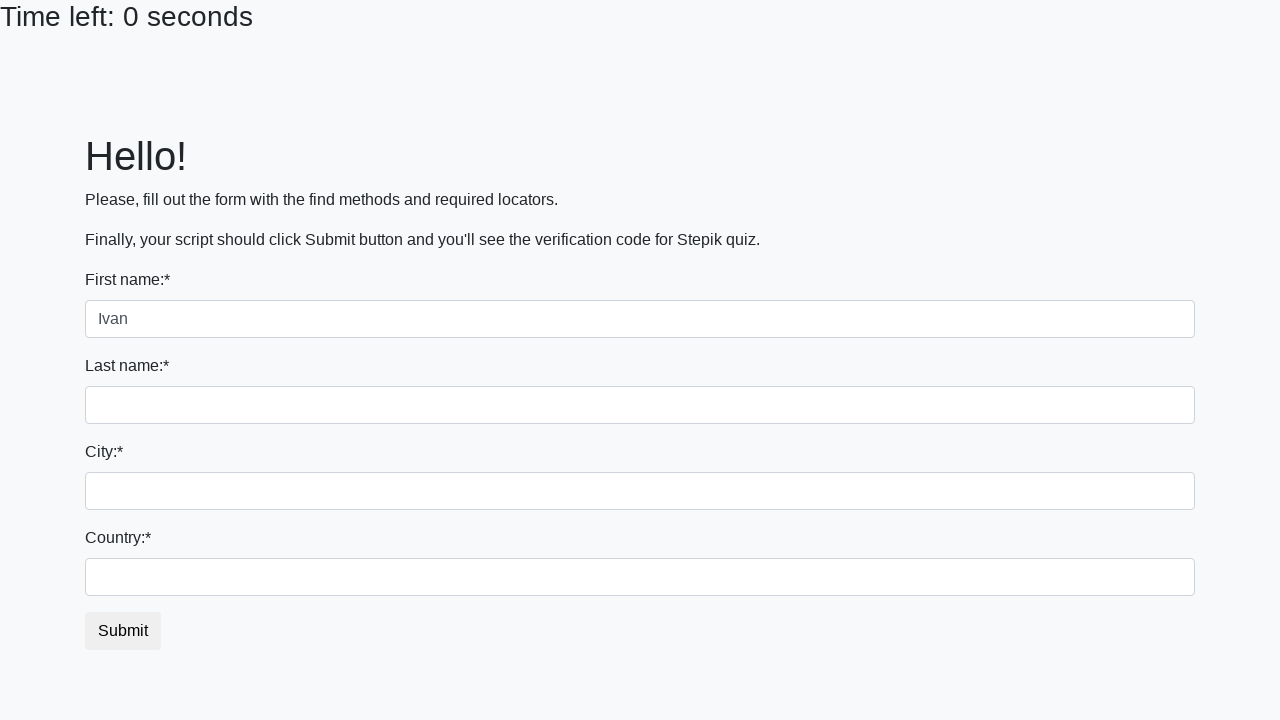

Filled last name field with 'Petrov' using name attribute selector on input[name='last_name']
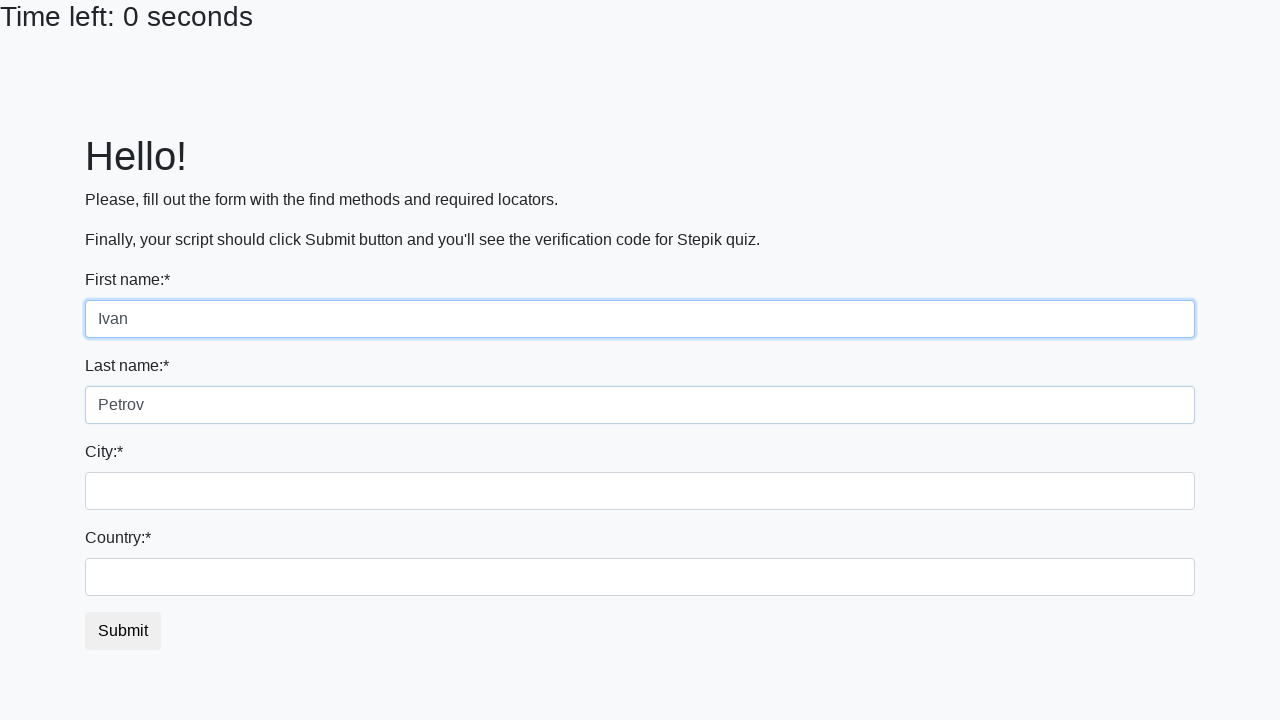

Filled city field with 'Smolensk' using class name selector on .city
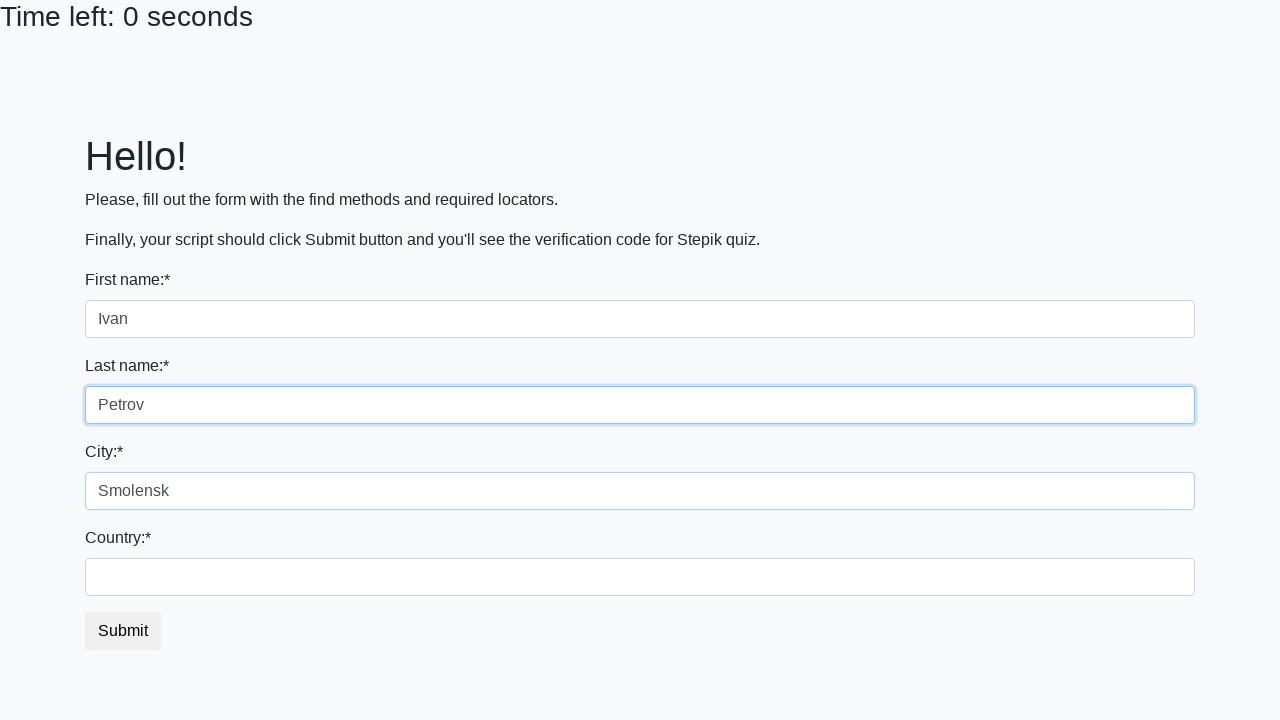

Filled country field with 'Russia' using ID selector on #country
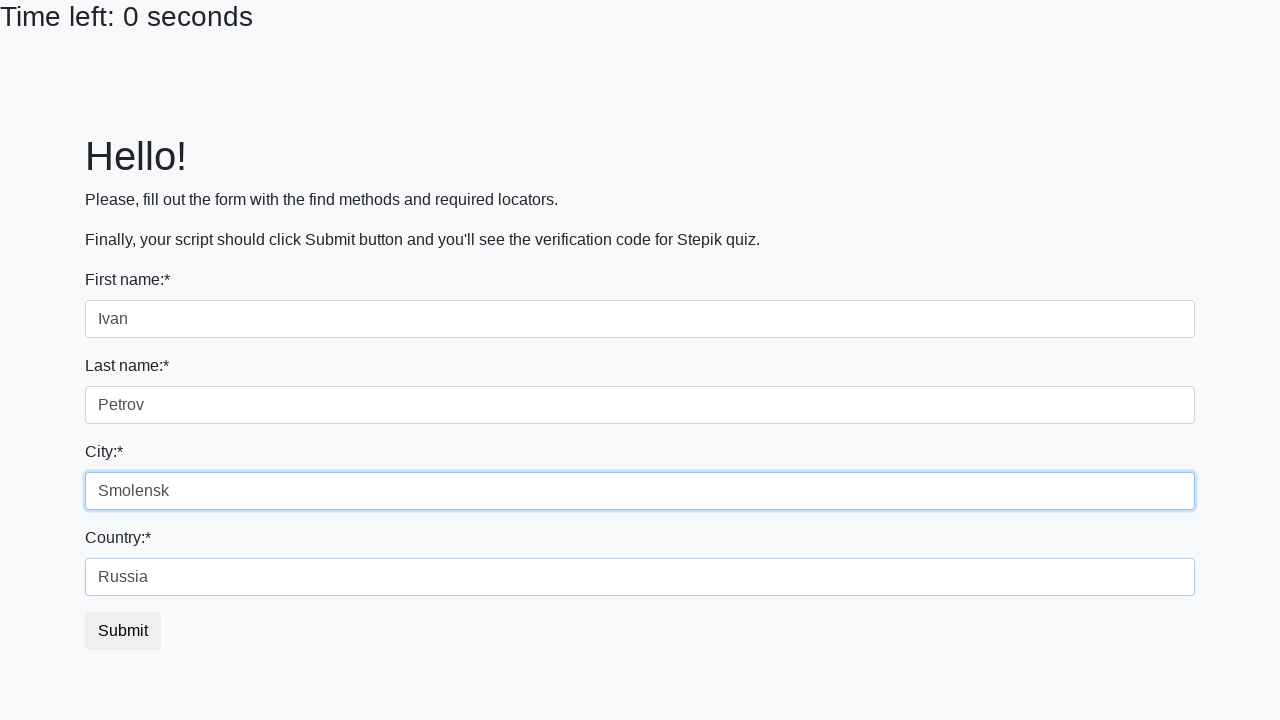

Clicked submit button to submit the form at (123, 631) on button.btn
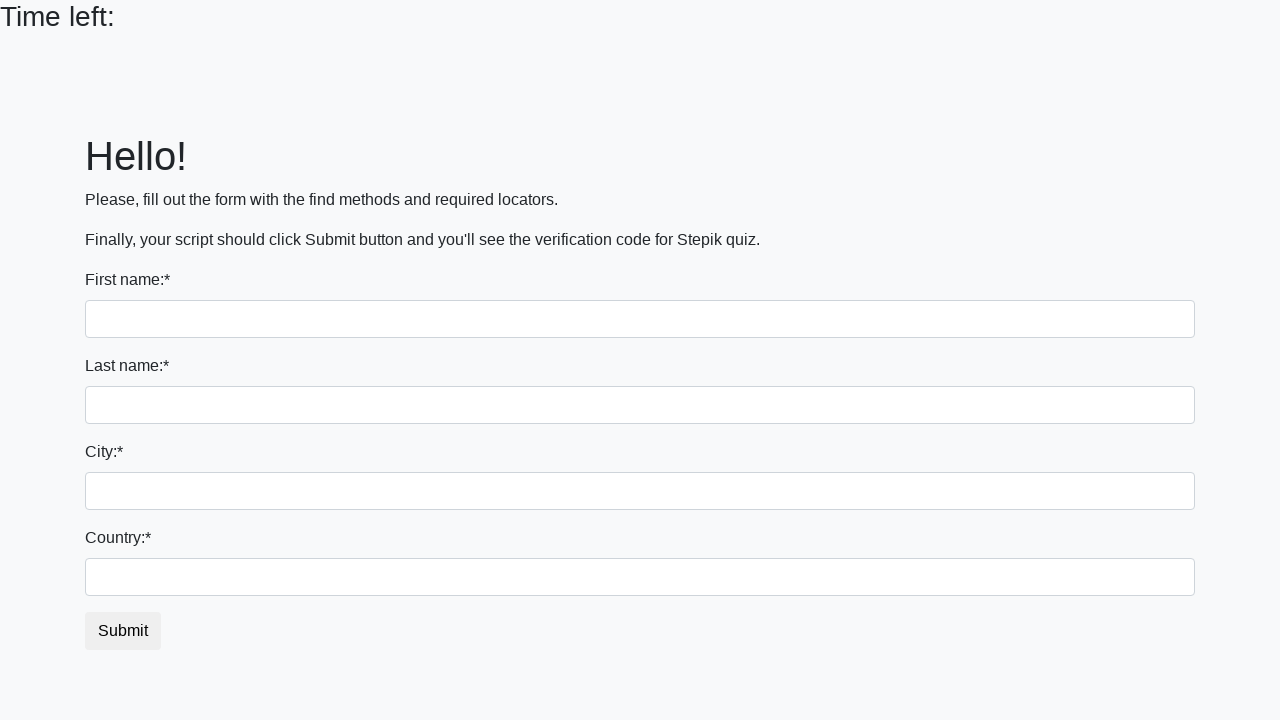

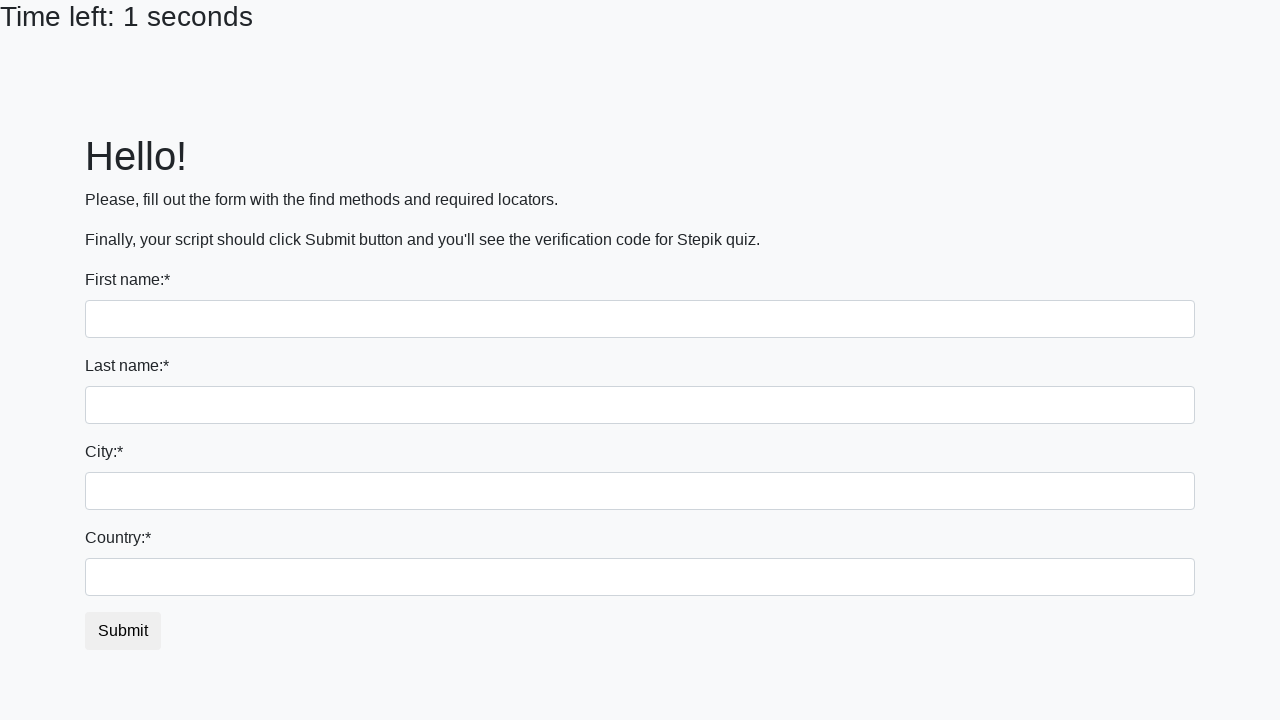